Tests the "Get started" link by clicking it and verifying the Installation heading appears

Starting URL: https://playwright.dev/

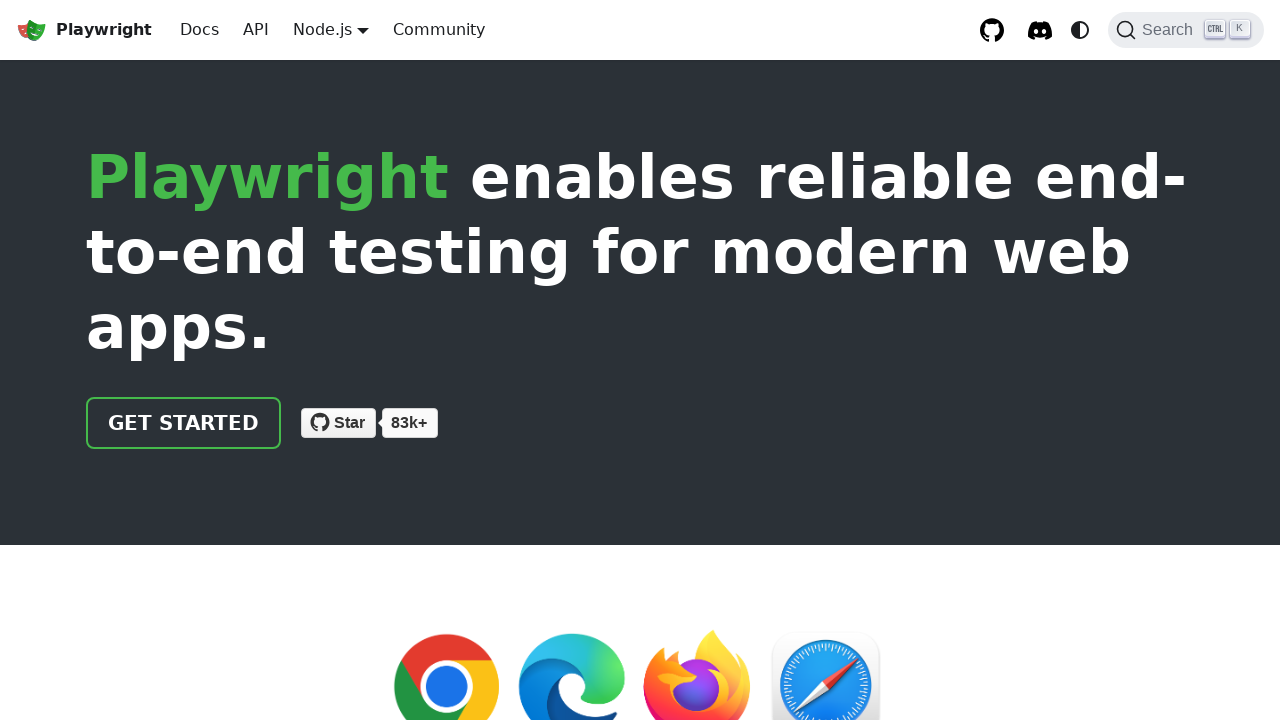

Clicked the 'Get started' link at (184, 423) on internal:role=link[name="Get started"i]
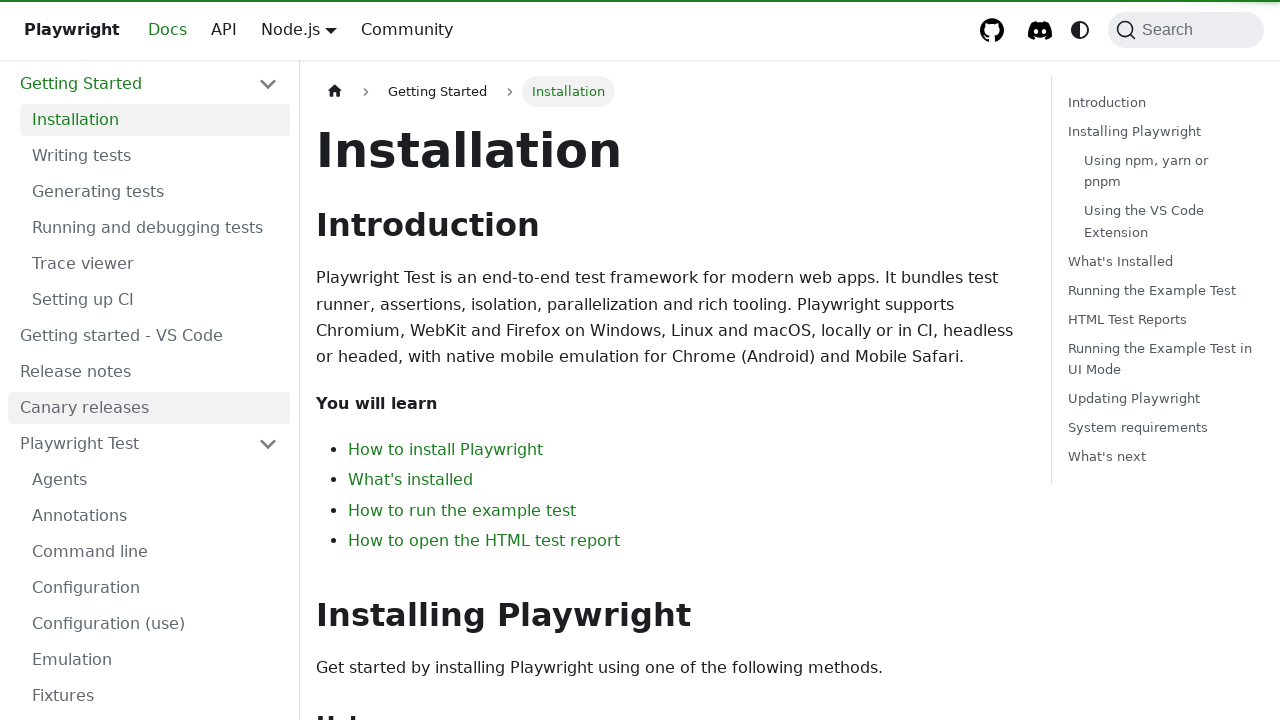

Verified that the Installation heading is visible
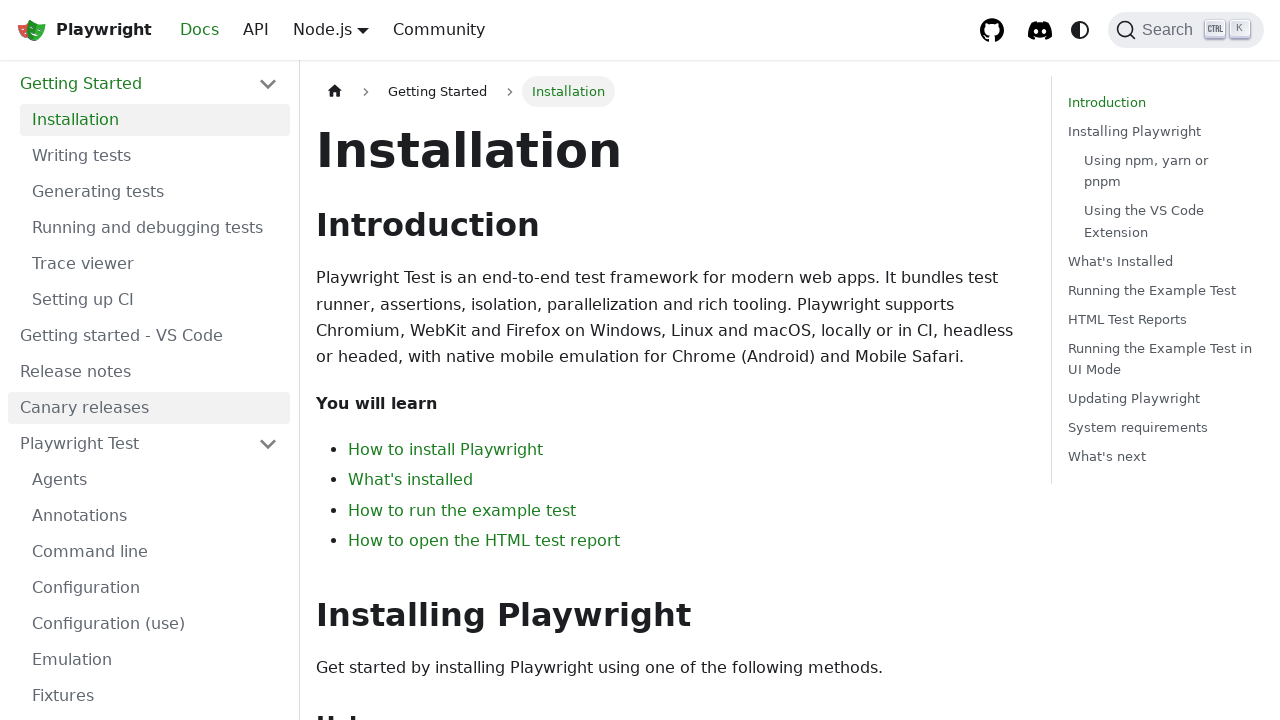

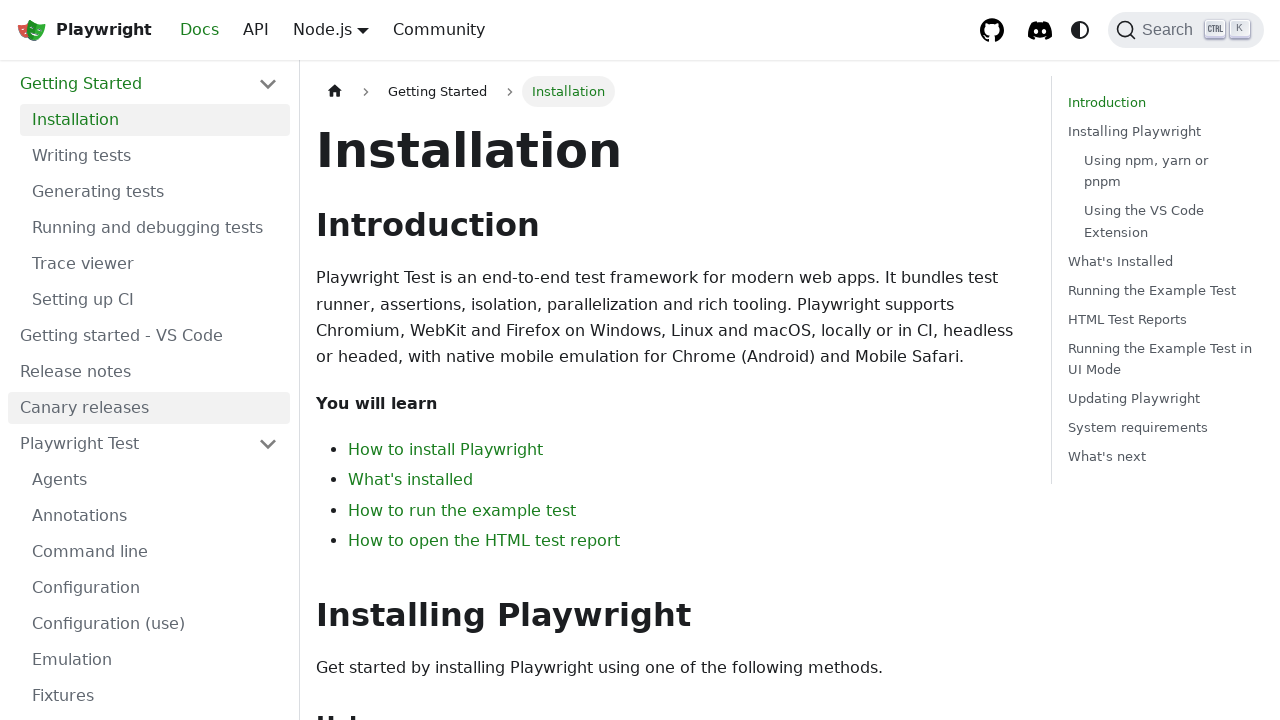